Tests email validation on signup form by entering invalid email format 'user@' and verifying the validation error message appears

Starting URL: https://koshelek.ru/authorization/signup

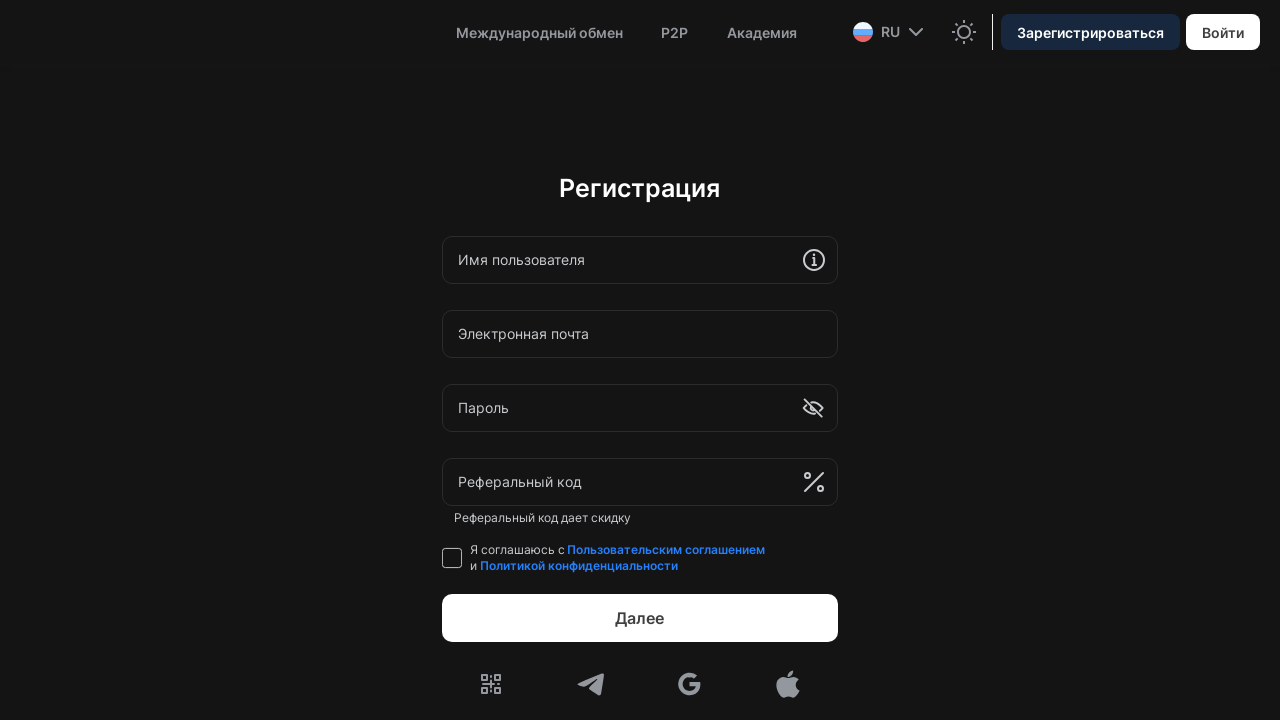

Waited 7 seconds for signup page to load
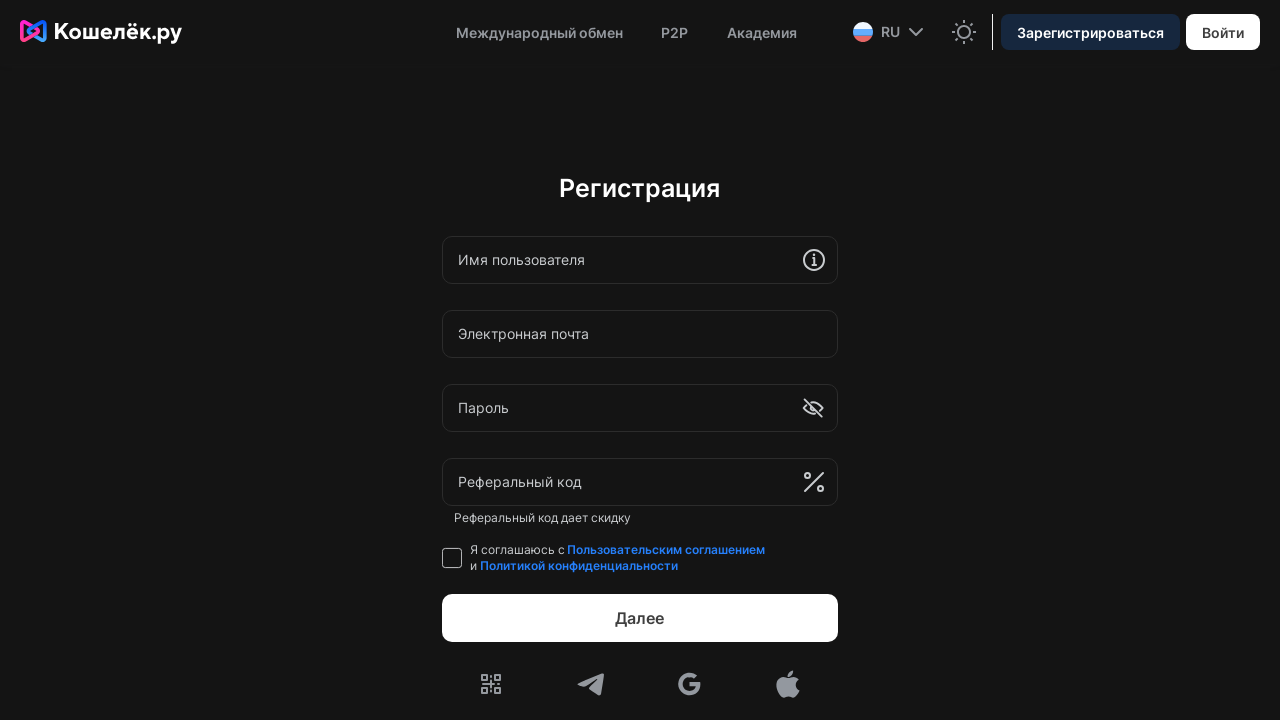

Located signup form within shadow DOM
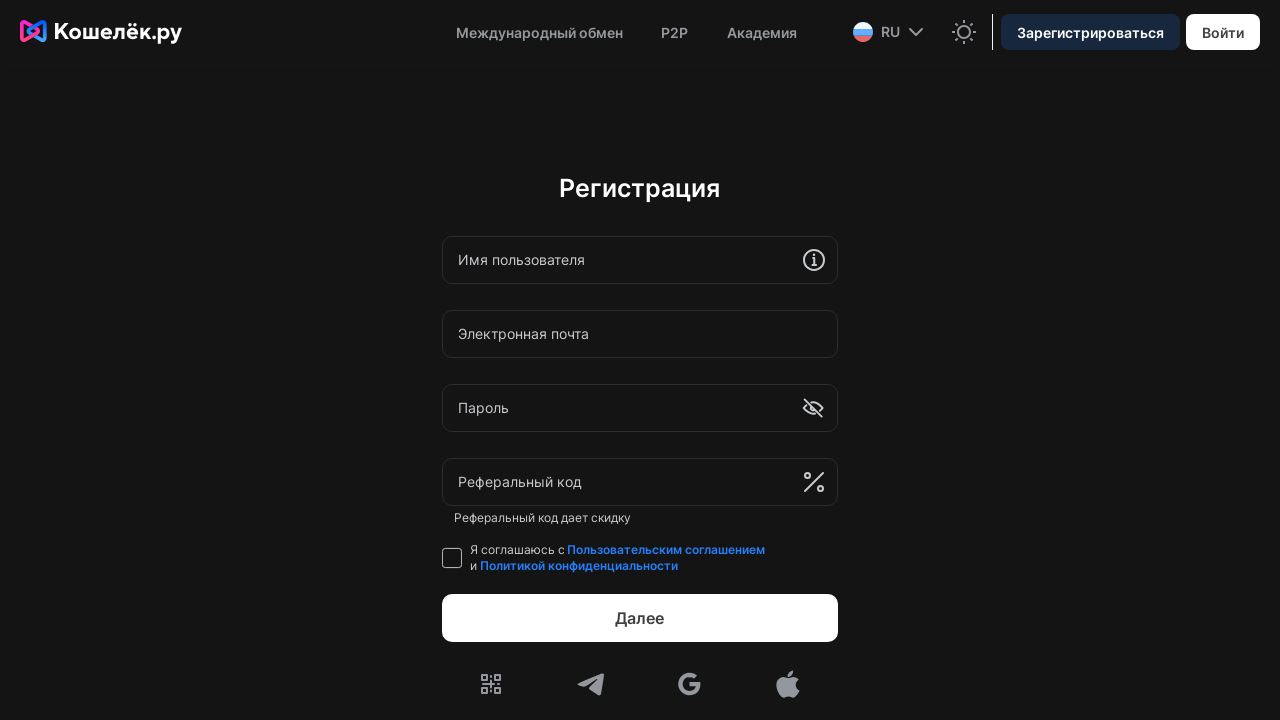

Entered invalid email 'user@' in email field on .remoteComponent >> form >> xpath=.//*[text()='Электронная почта']/../input
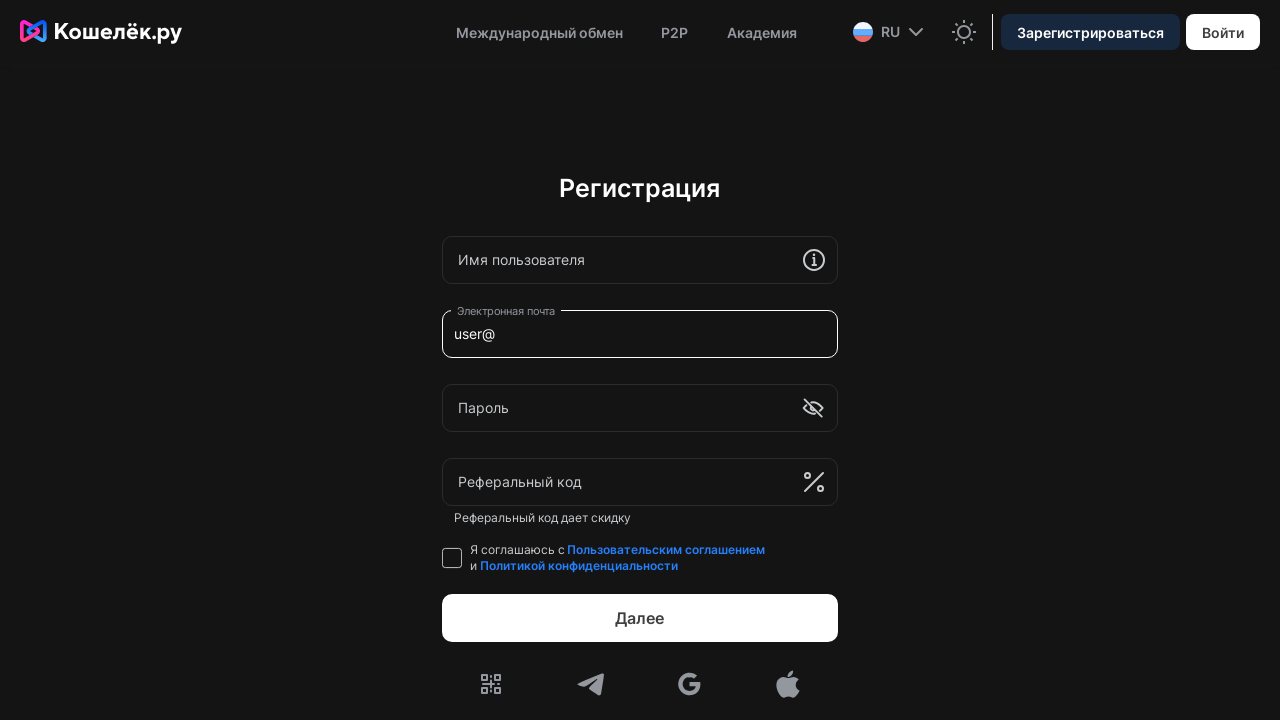

Waited 1 second before triggering validation
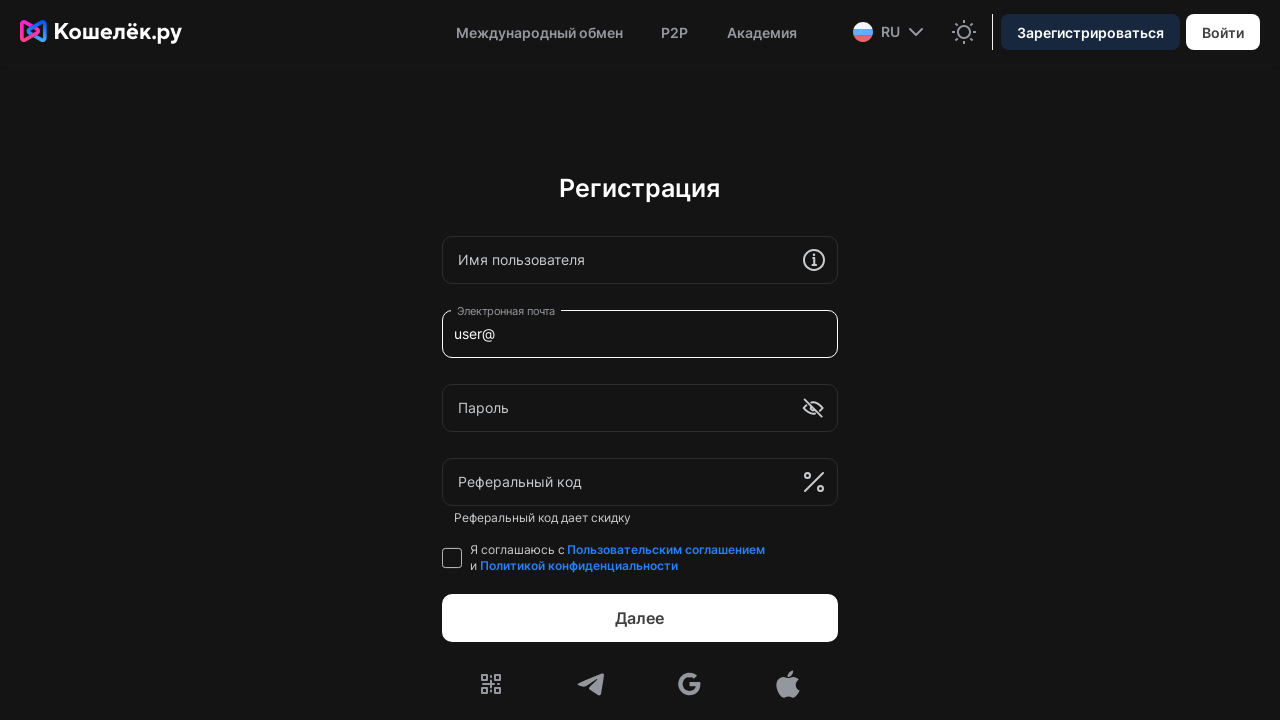

Clicked password field to trigger email validation at (618, 408) on .remoteComponent >> form >> xpath=.//*[text()='Пароль']/../input
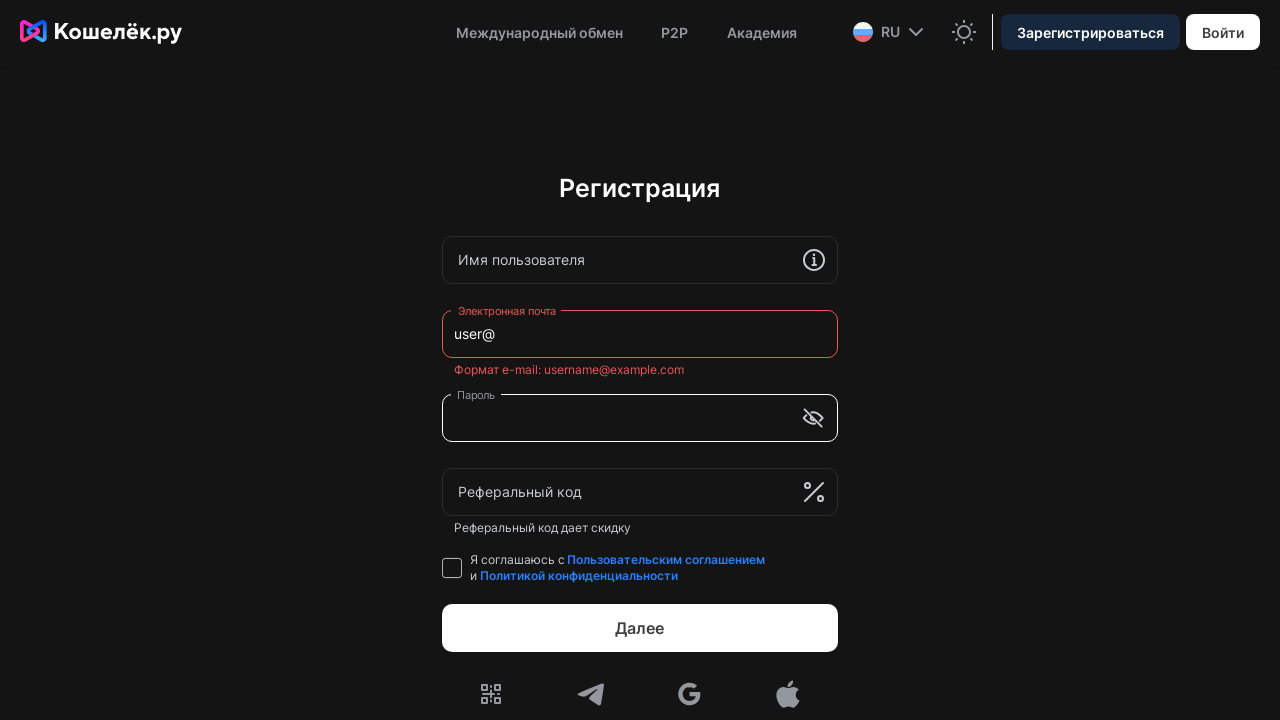

Email validation error message appeared
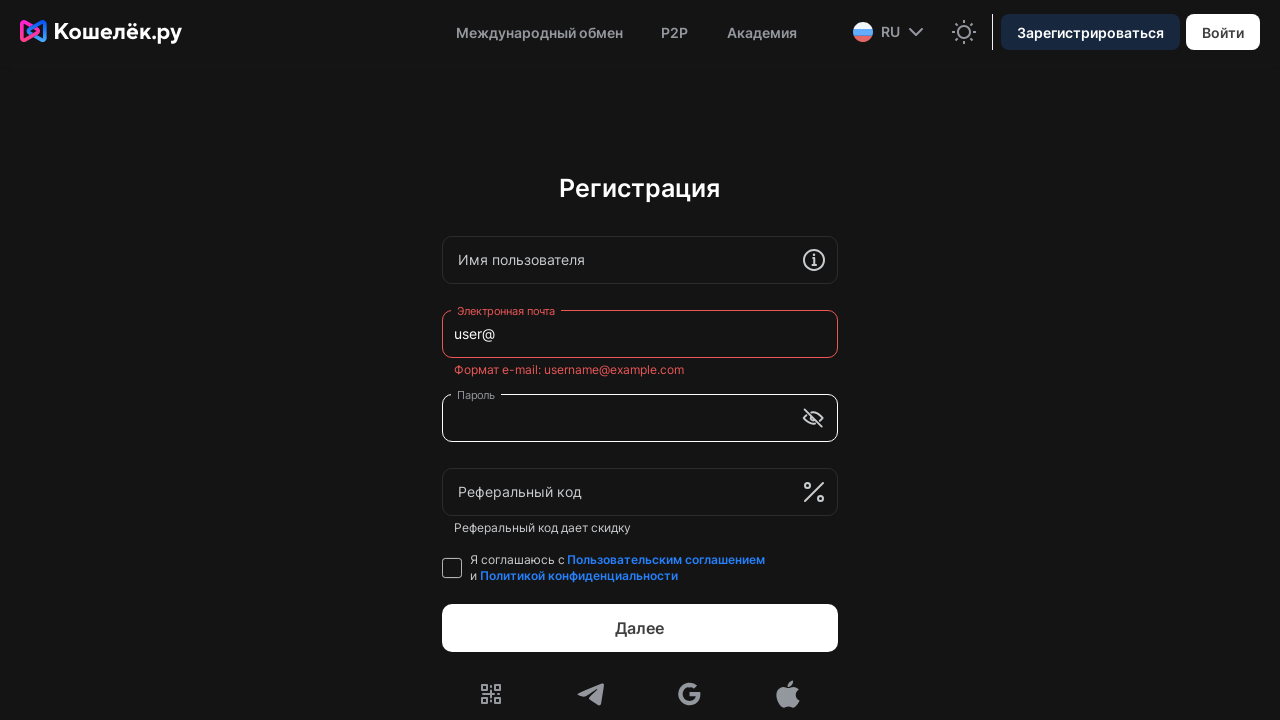

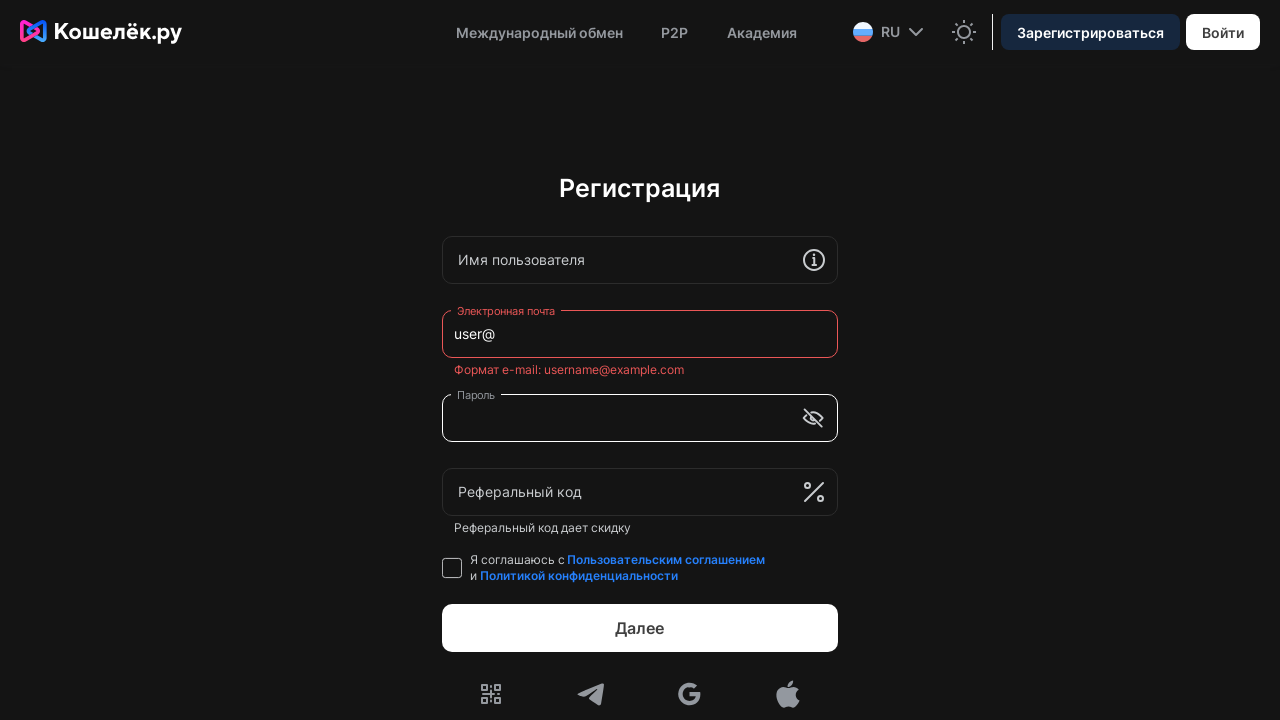